Navigates to DemoQA homepage, clicks on the Elements section, and then clicks on the Text Box option to access the text box form.

Starting URL: https://demoqa.com/

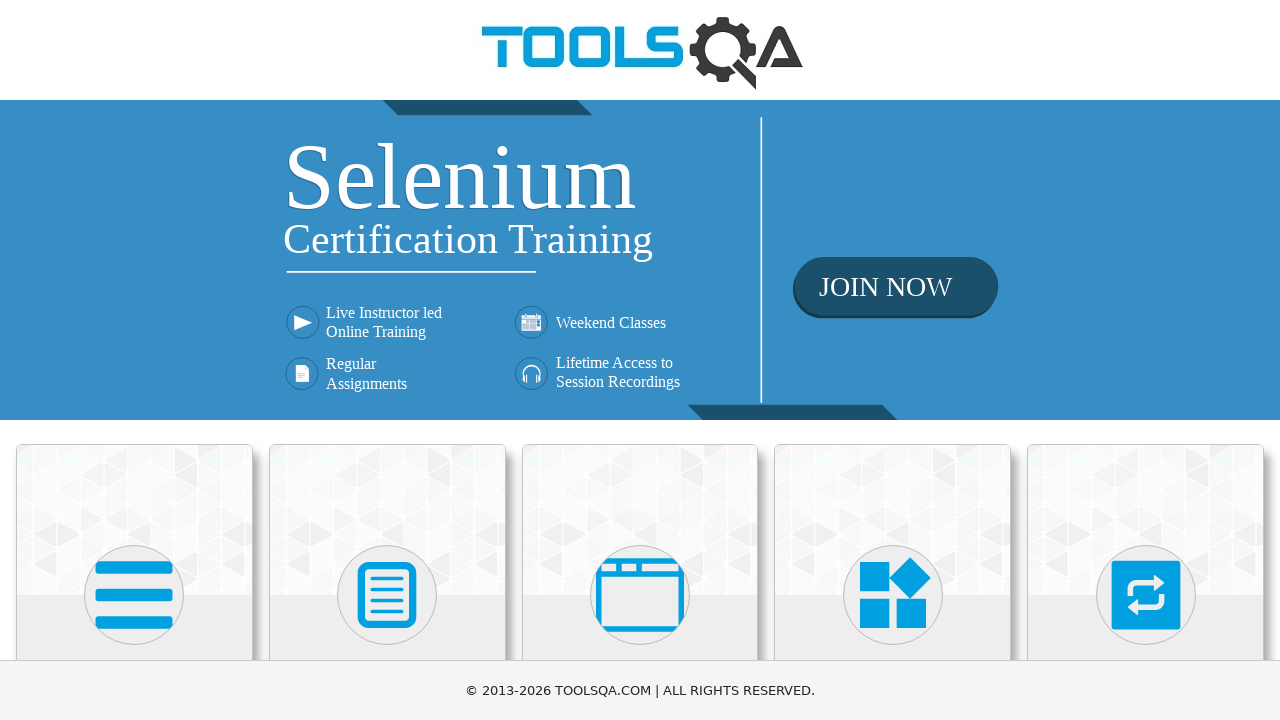

Navigated to DemoQA homepage and verified URL
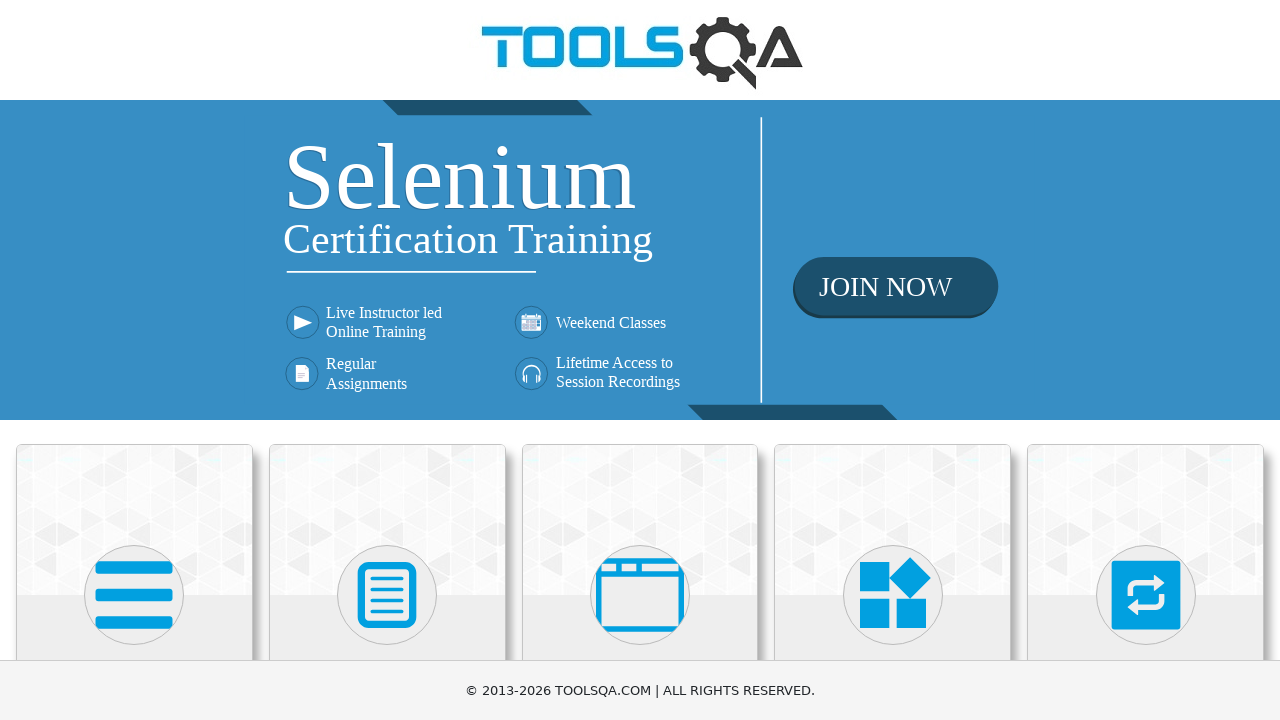

Clicked on Elements section at (134, 360) on text=Elements
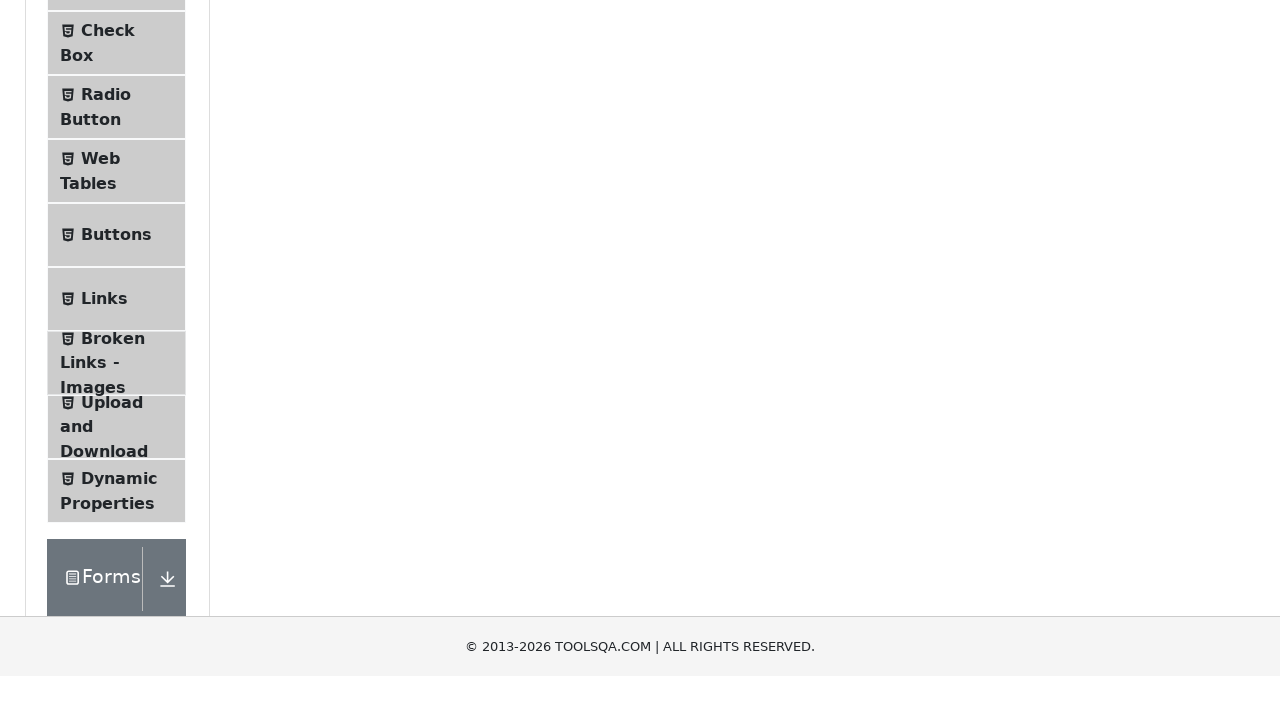

Clicked on Text Box option in sidebar at (119, 261) on text=Text Box
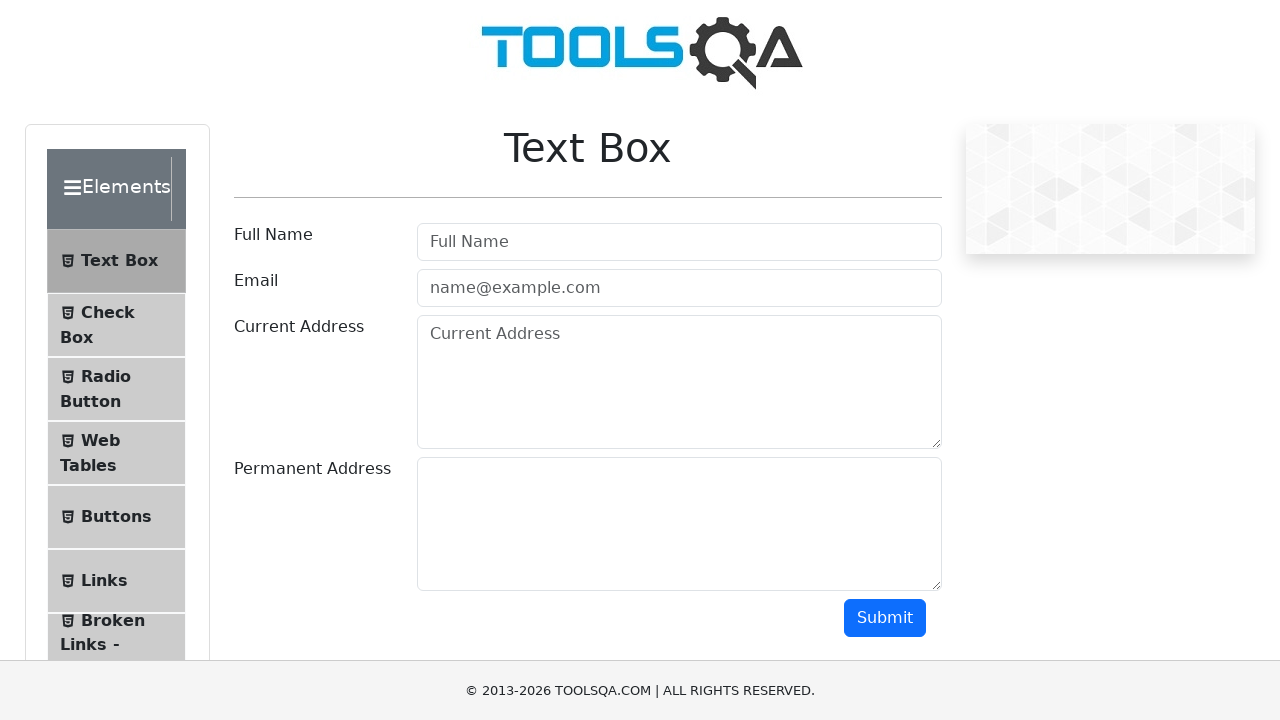

Text Box form loaded and userName field is visible
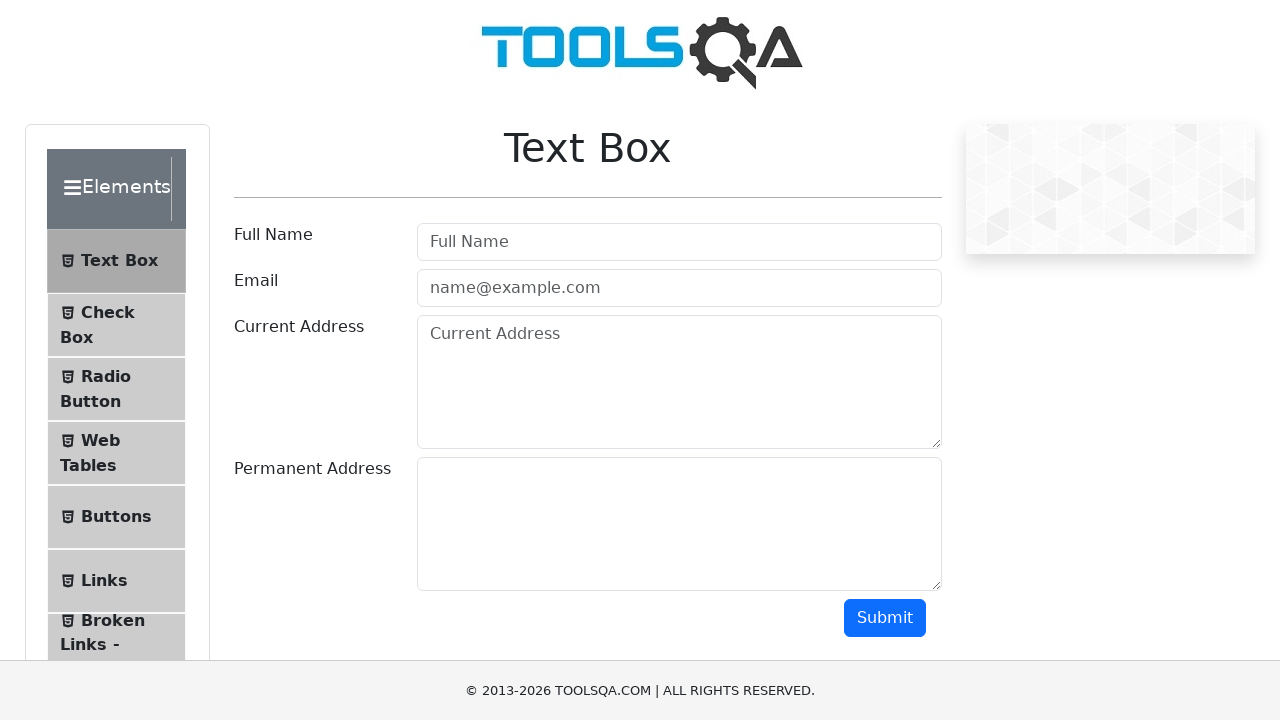

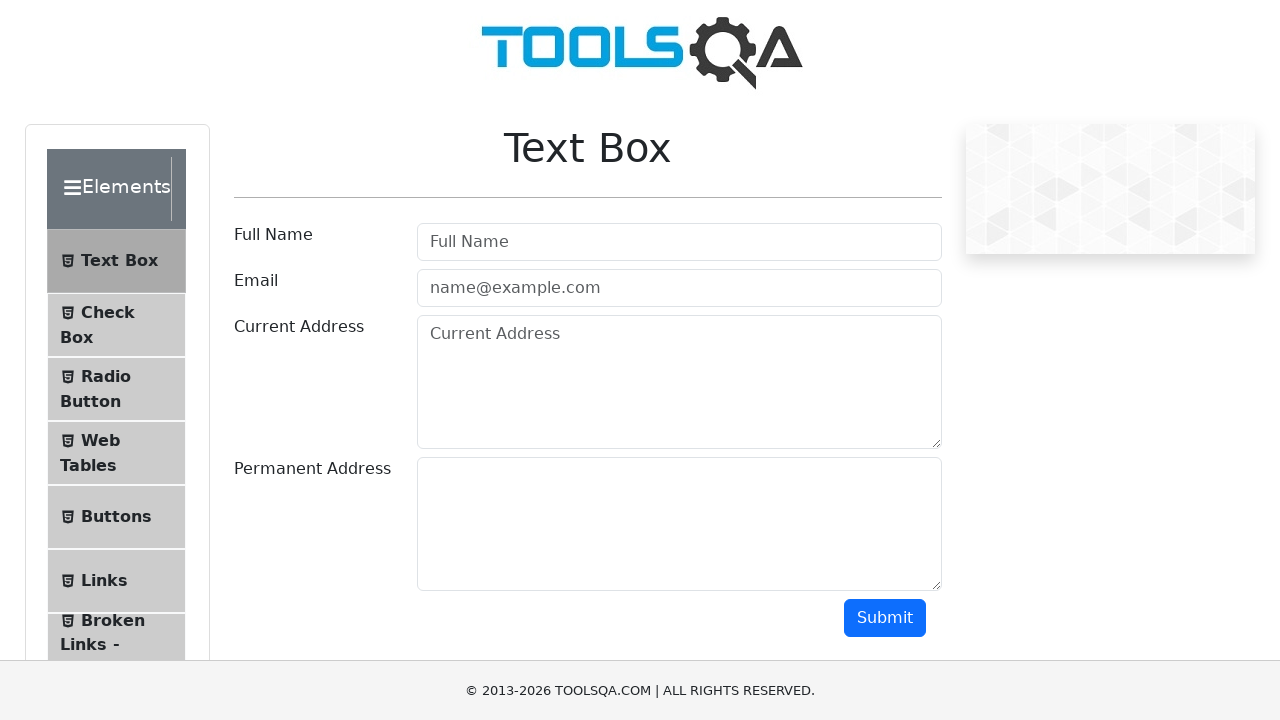